Tests click and hold action on a "Contact Us" menu item

Starting URL: http://the-internet.herokuapp.com/shifting_content/menu

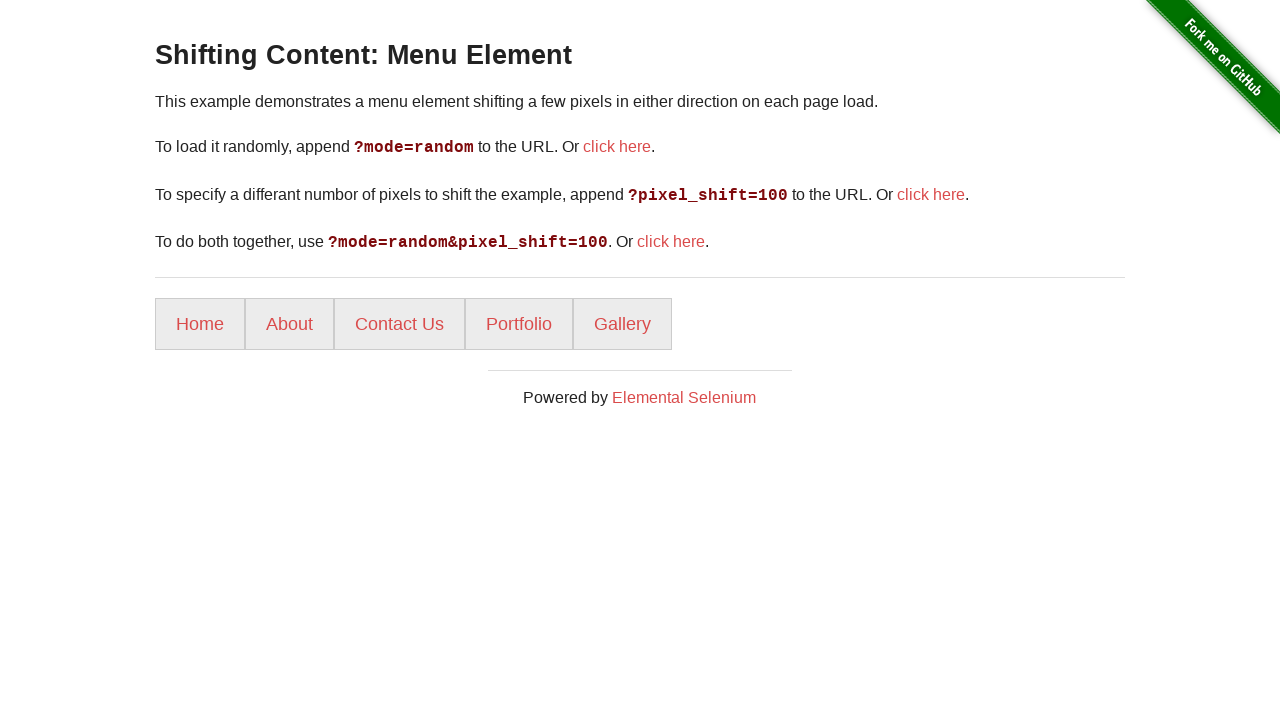

Located 'Contact Us' menu item
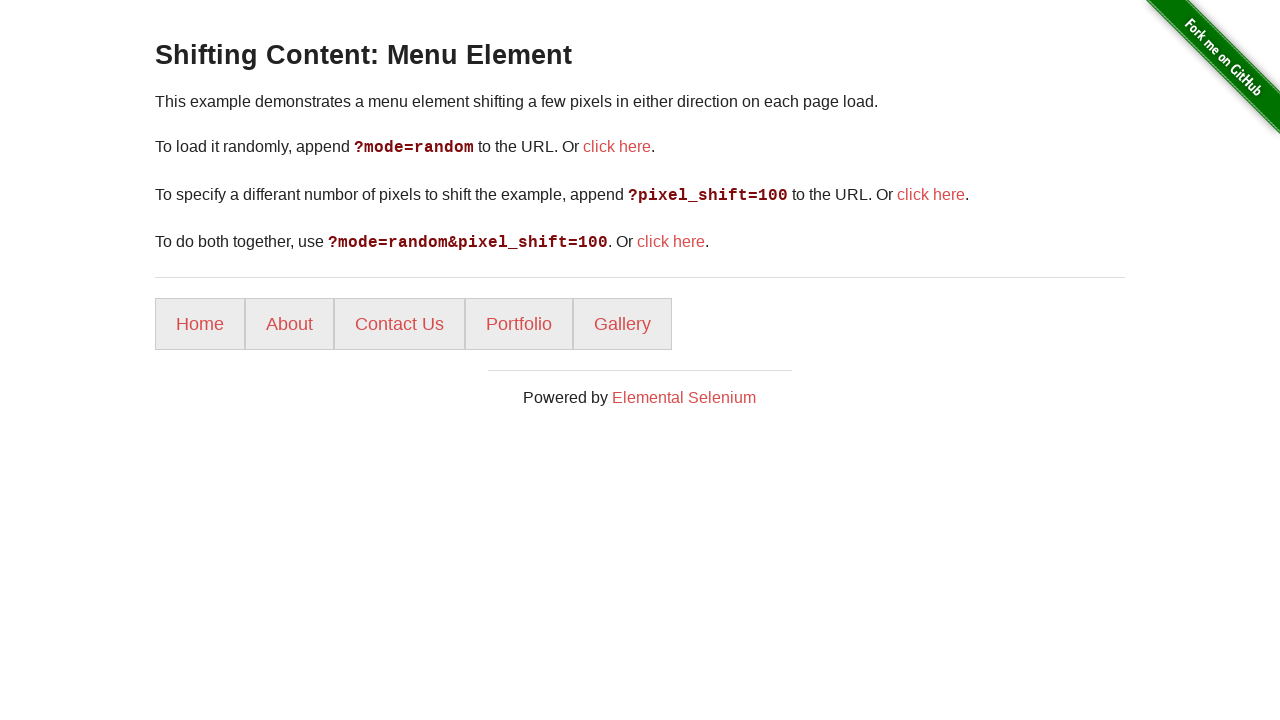

Hovered over 'Contact Us' menu item at (400, 324) on internal:text="Contact Us"i
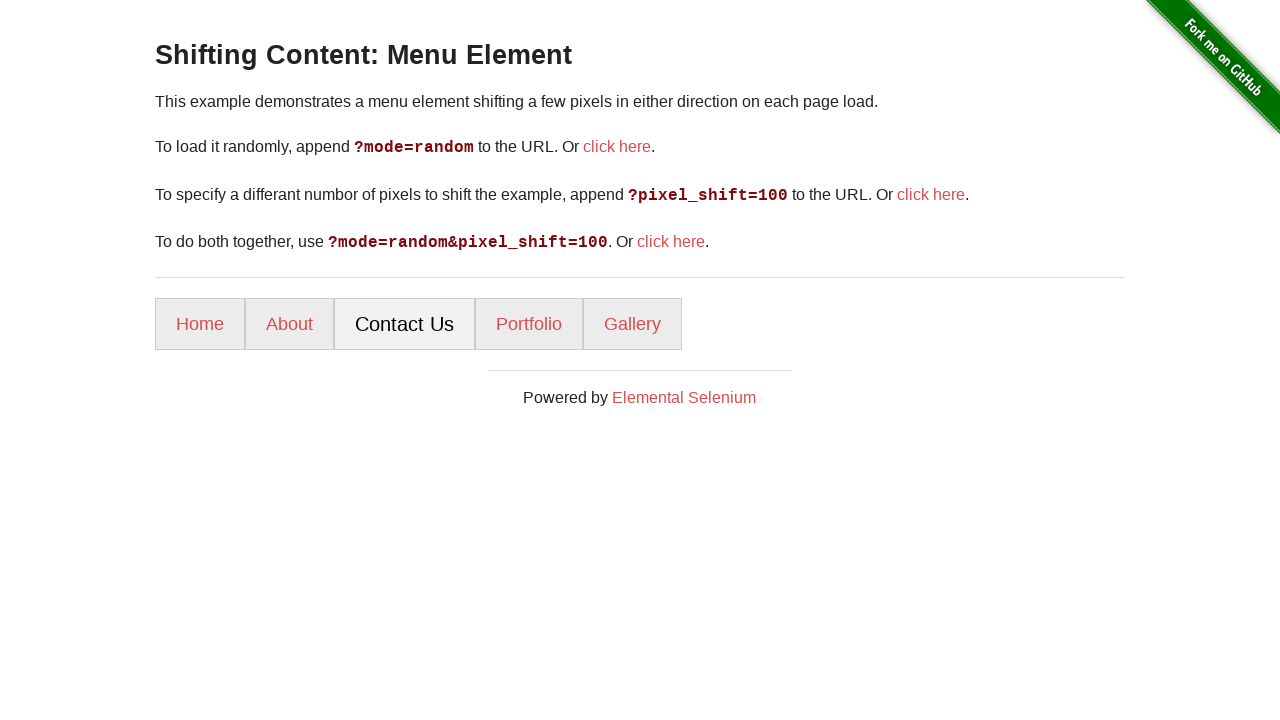

Pressed mouse button down on 'Contact Us' menu item at (400, 324)
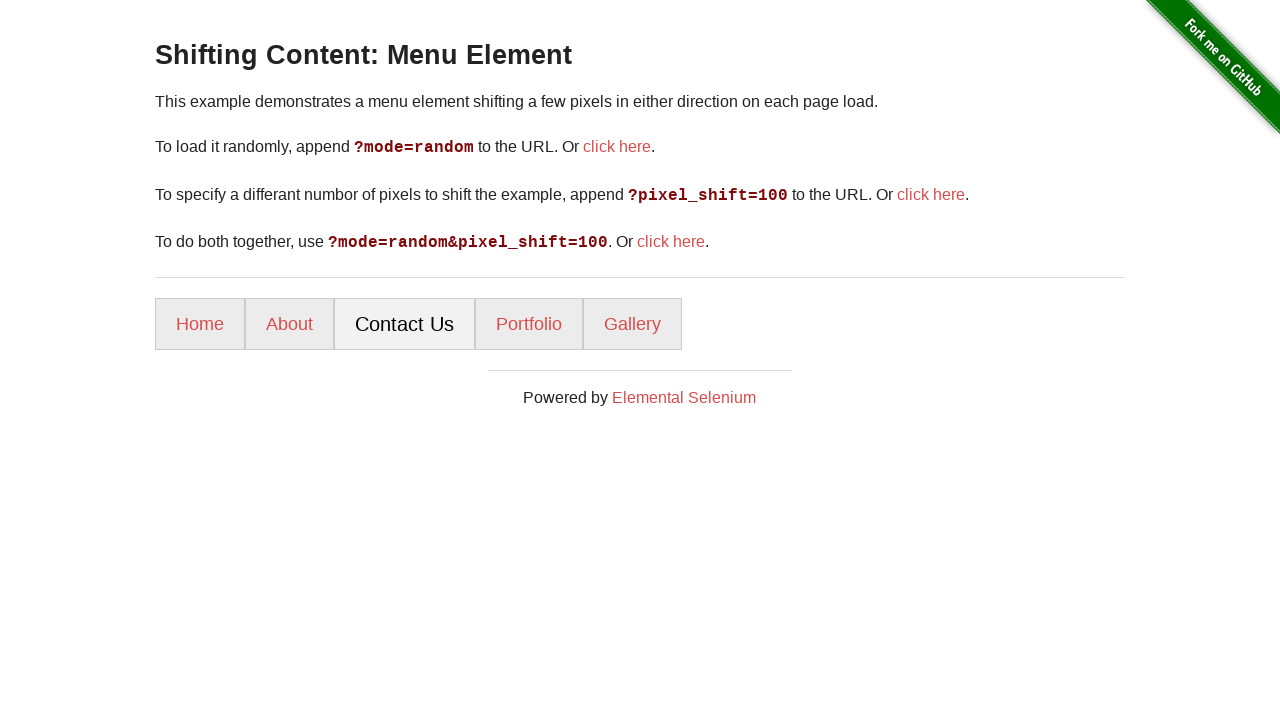

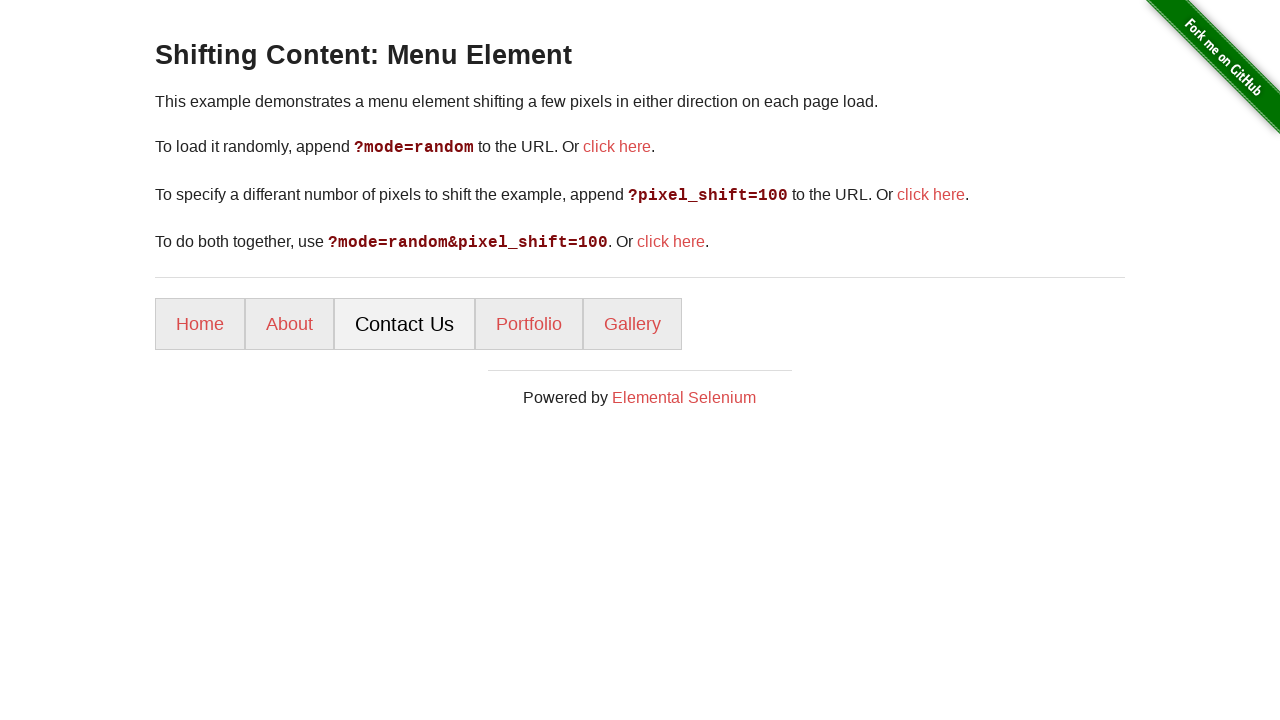